Tests handling a simple alert popup by clicking a button to trigger the alert and then accepting it

Starting URL: https://demoqa.com/alerts

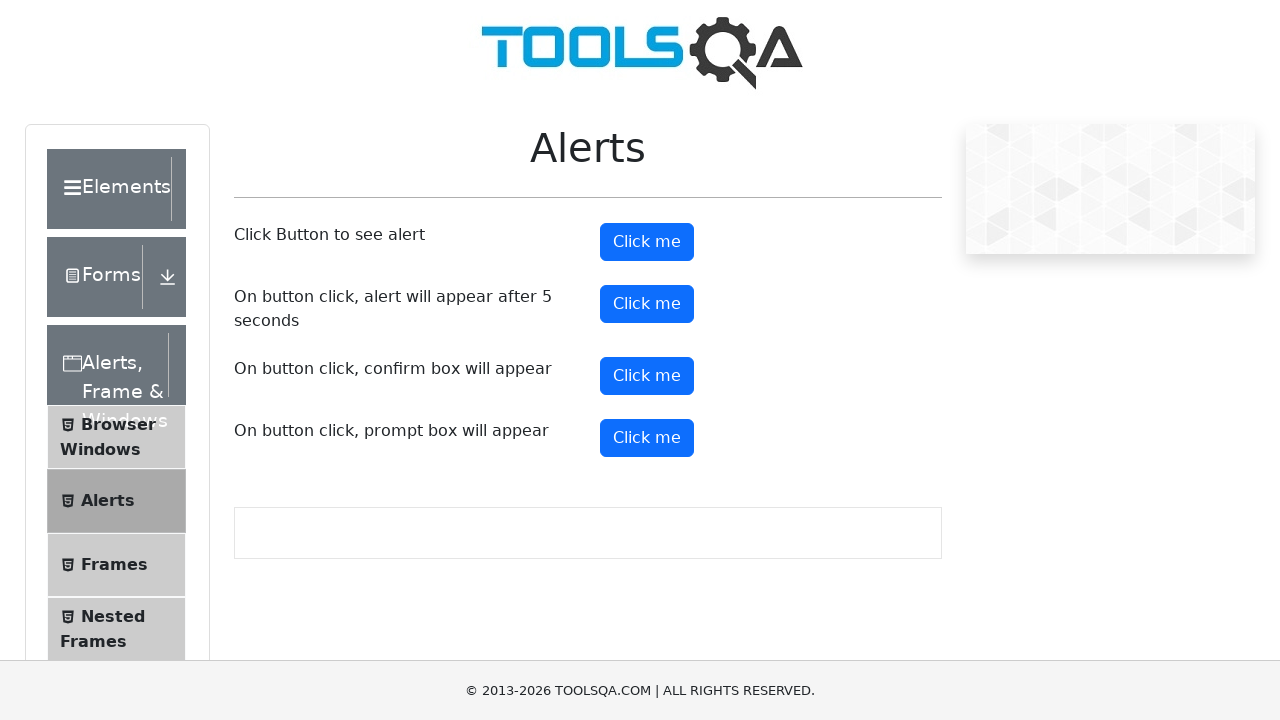

Navigated to alerts demo page
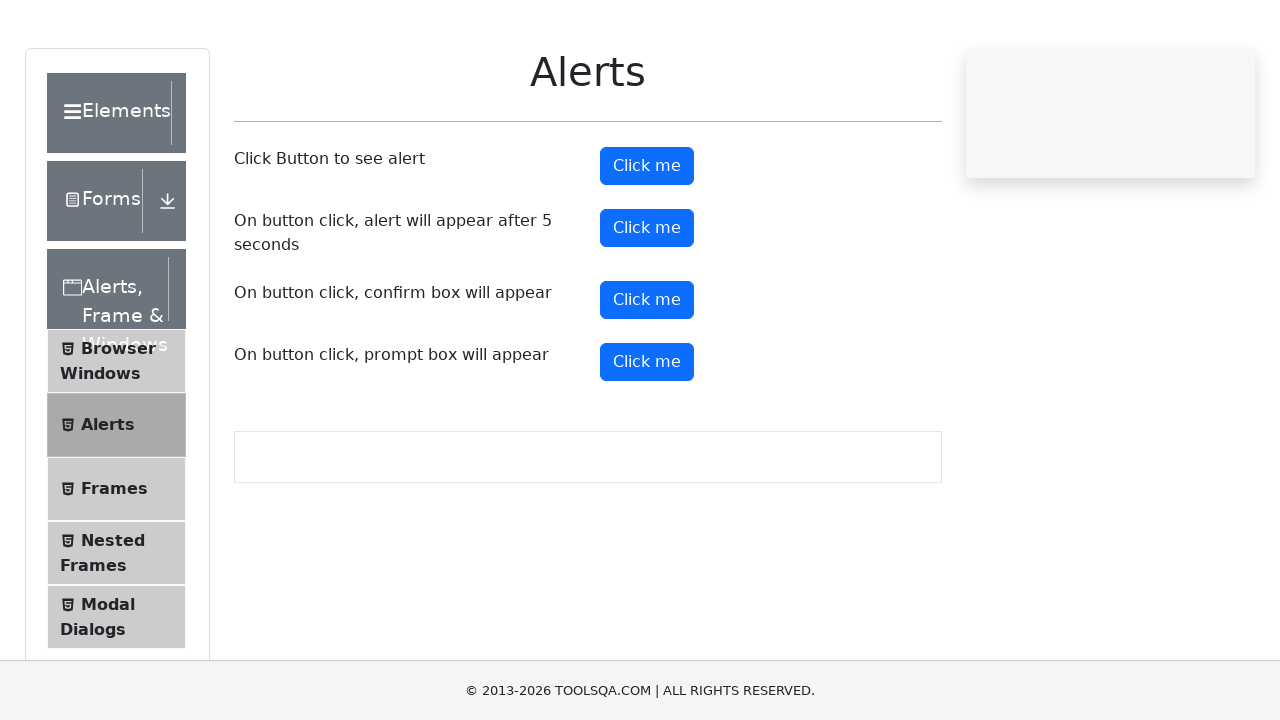

Clicked alert button to trigger simple alert popup at (647, 242) on #alertButton
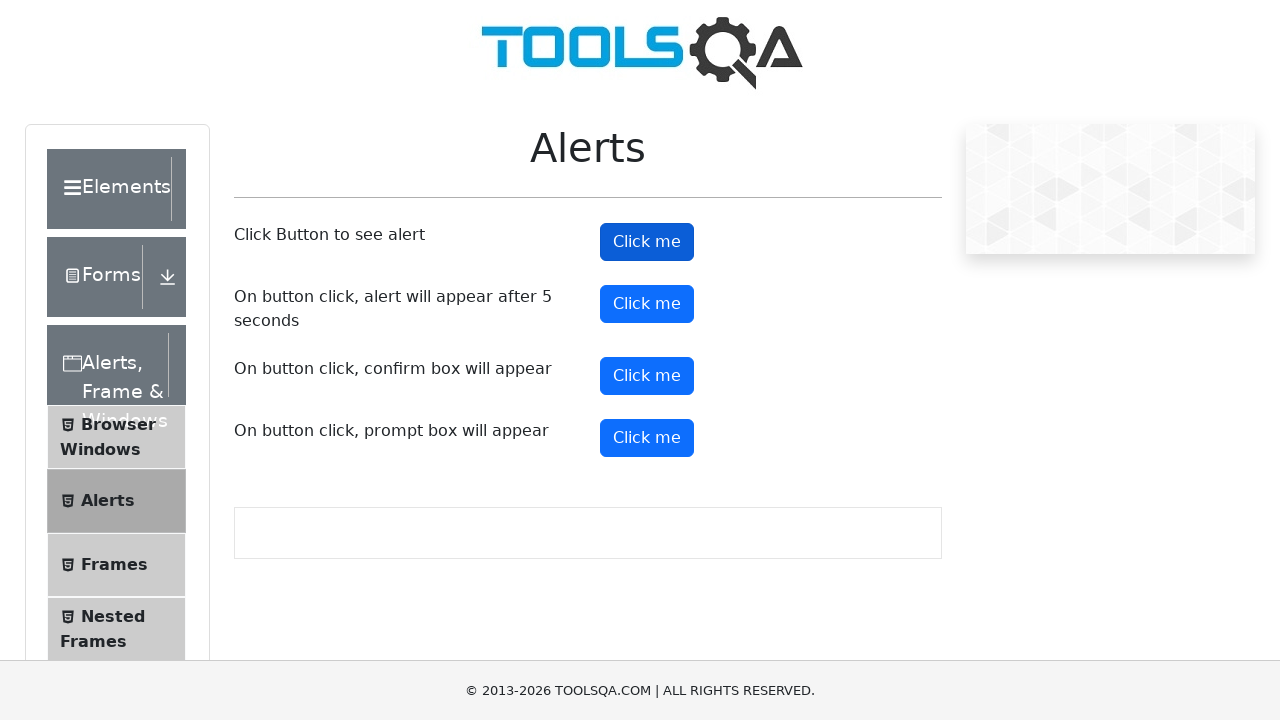

Accepted the alert popup
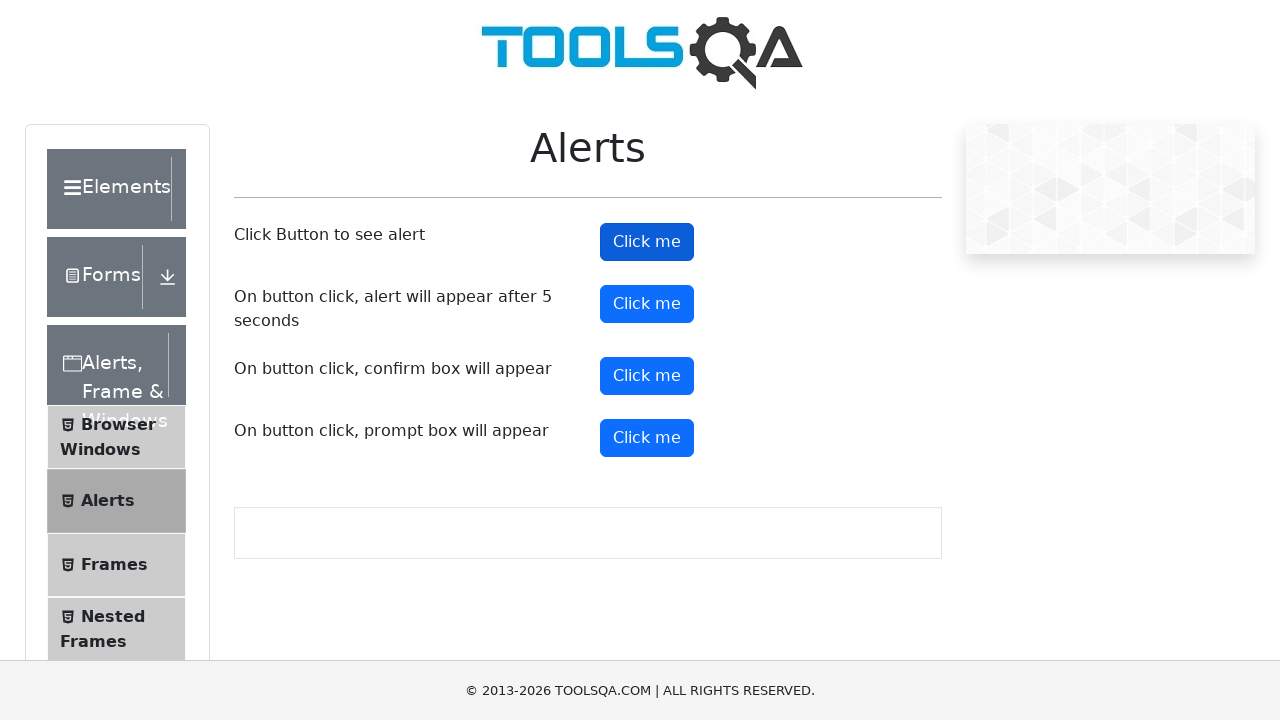

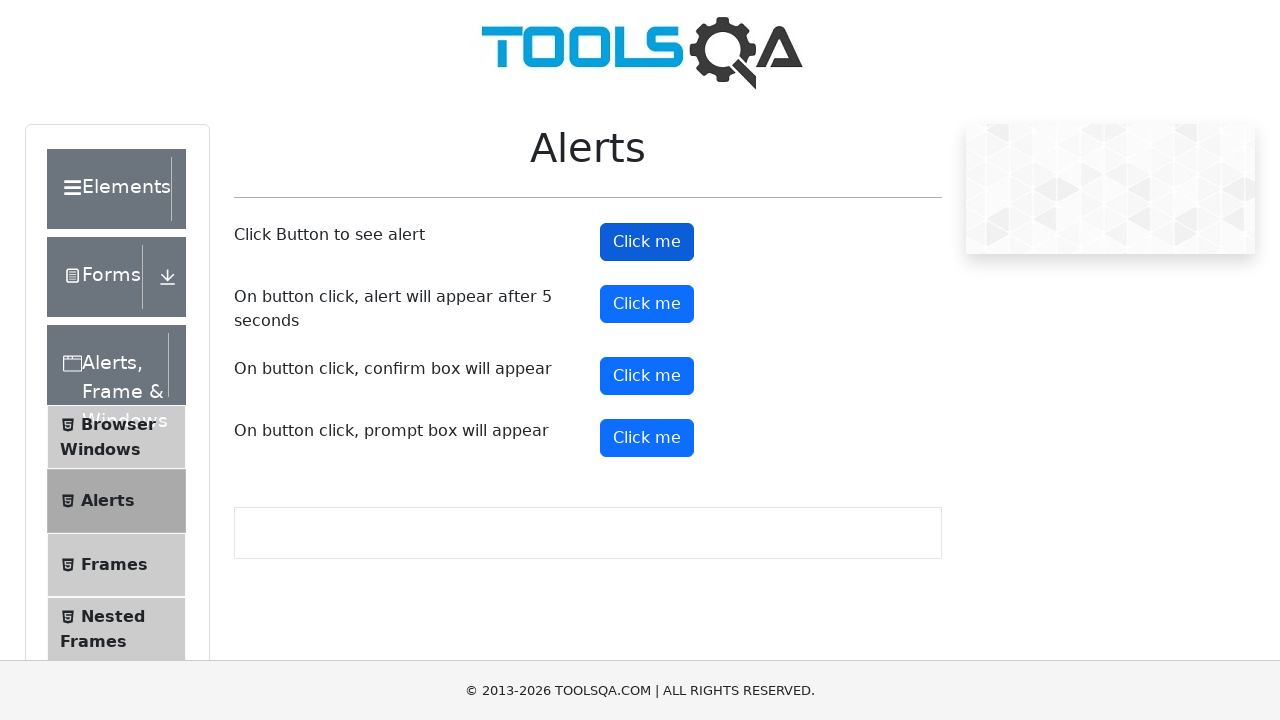